Tests marking all todo items as completed using the "Mark all as complete" checkbox.

Starting URL: https://demo.playwright.dev/todomvc

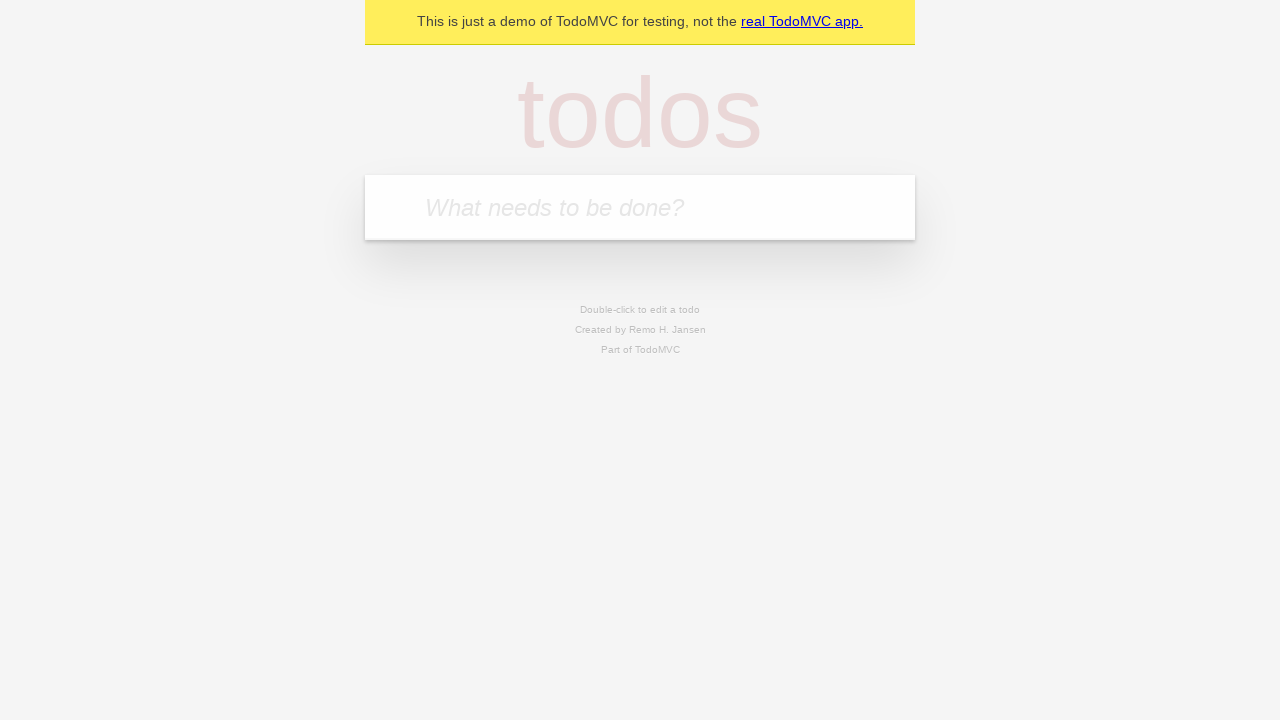

Located the todo input field
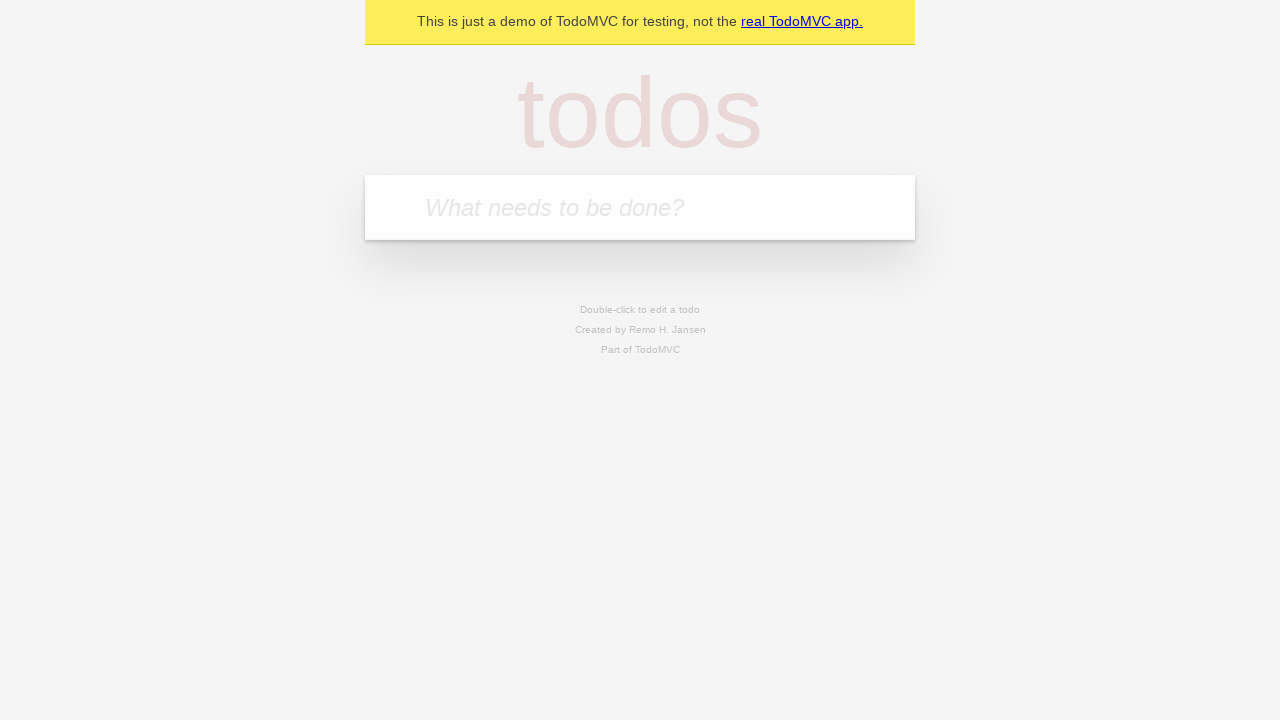

Filled todo input with 'buy some cheese' on internal:attr=[placeholder="What needs to be done?"i]
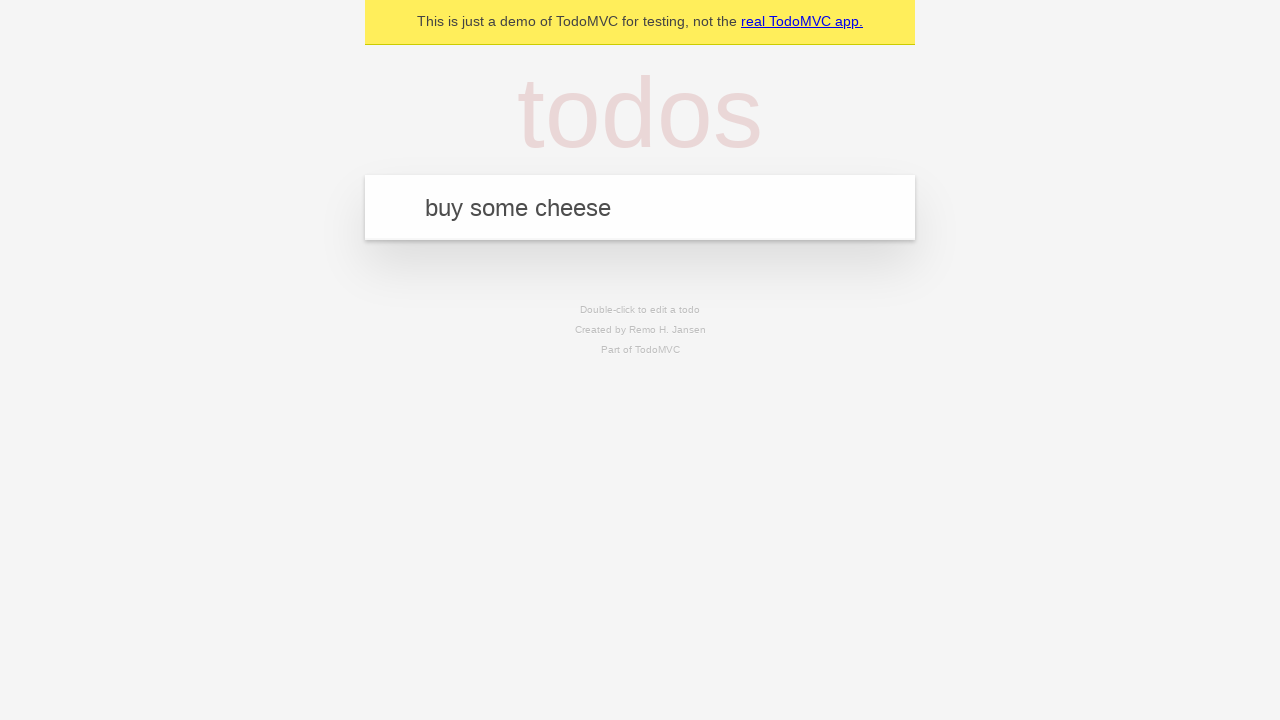

Pressed Enter to add todo 'buy some cheese' on internal:attr=[placeholder="What needs to be done?"i]
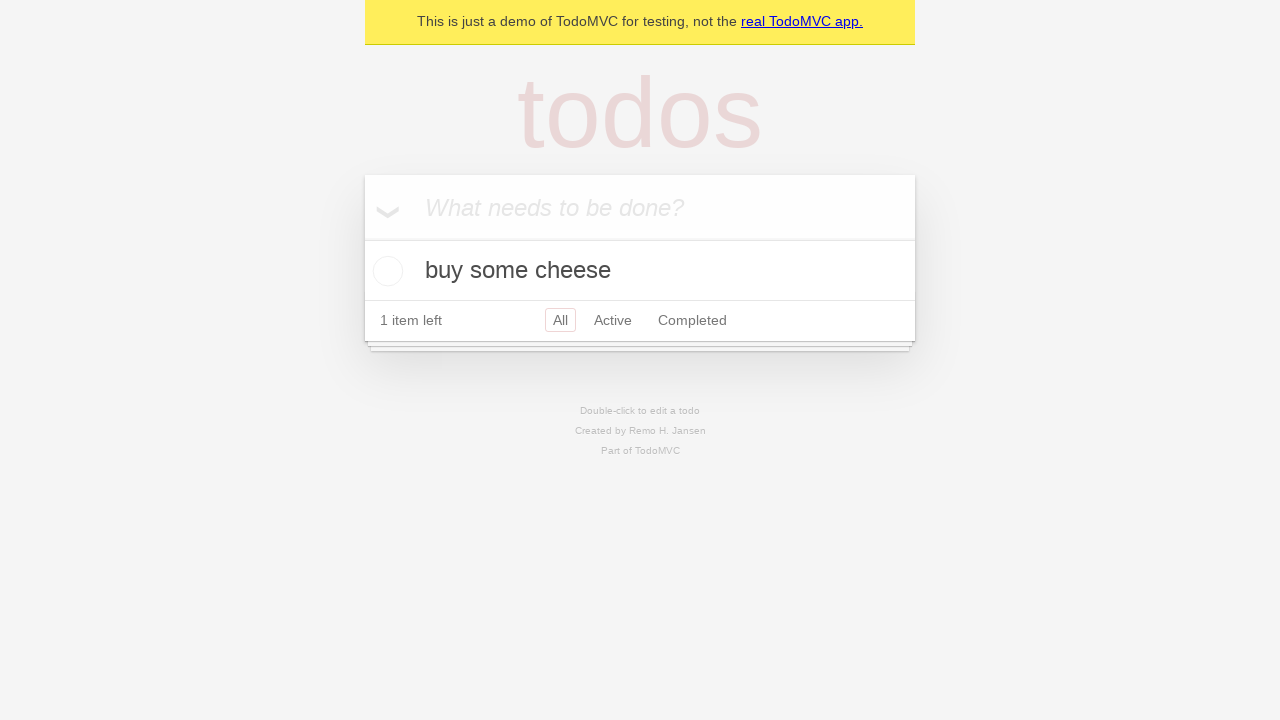

Filled todo input with 'feed the cat' on internal:attr=[placeholder="What needs to be done?"i]
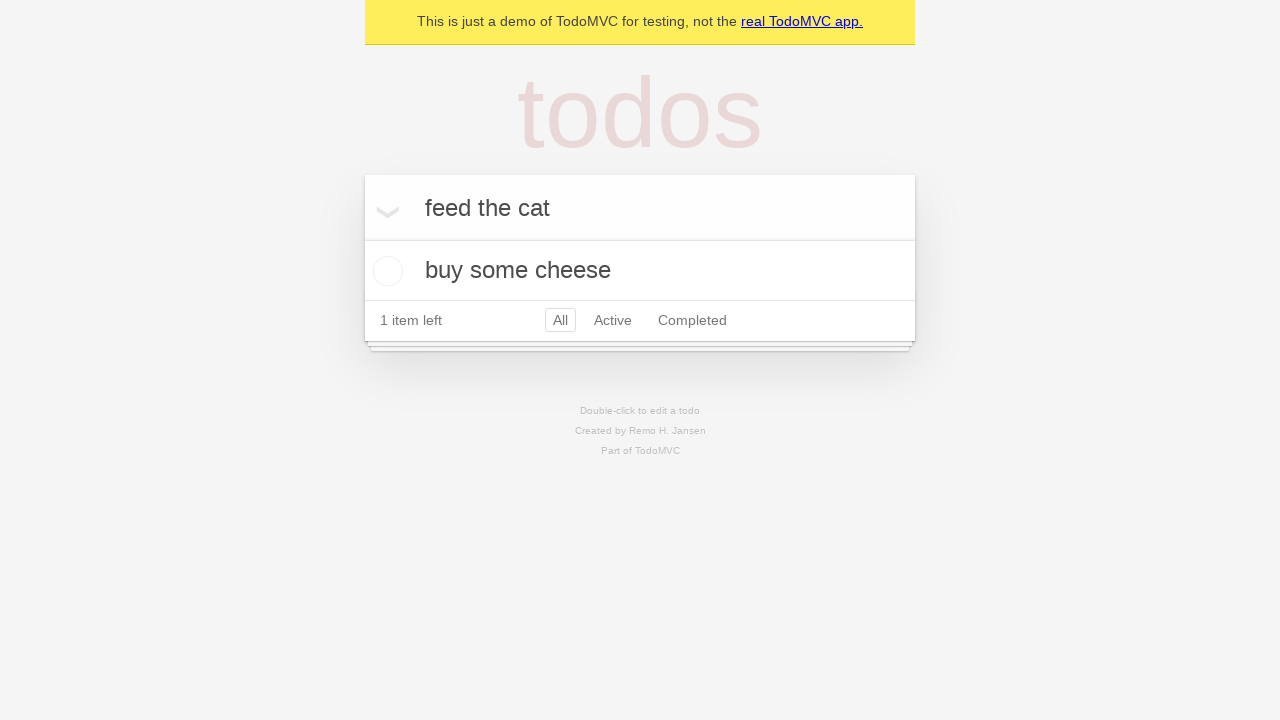

Pressed Enter to add todo 'feed the cat' on internal:attr=[placeholder="What needs to be done?"i]
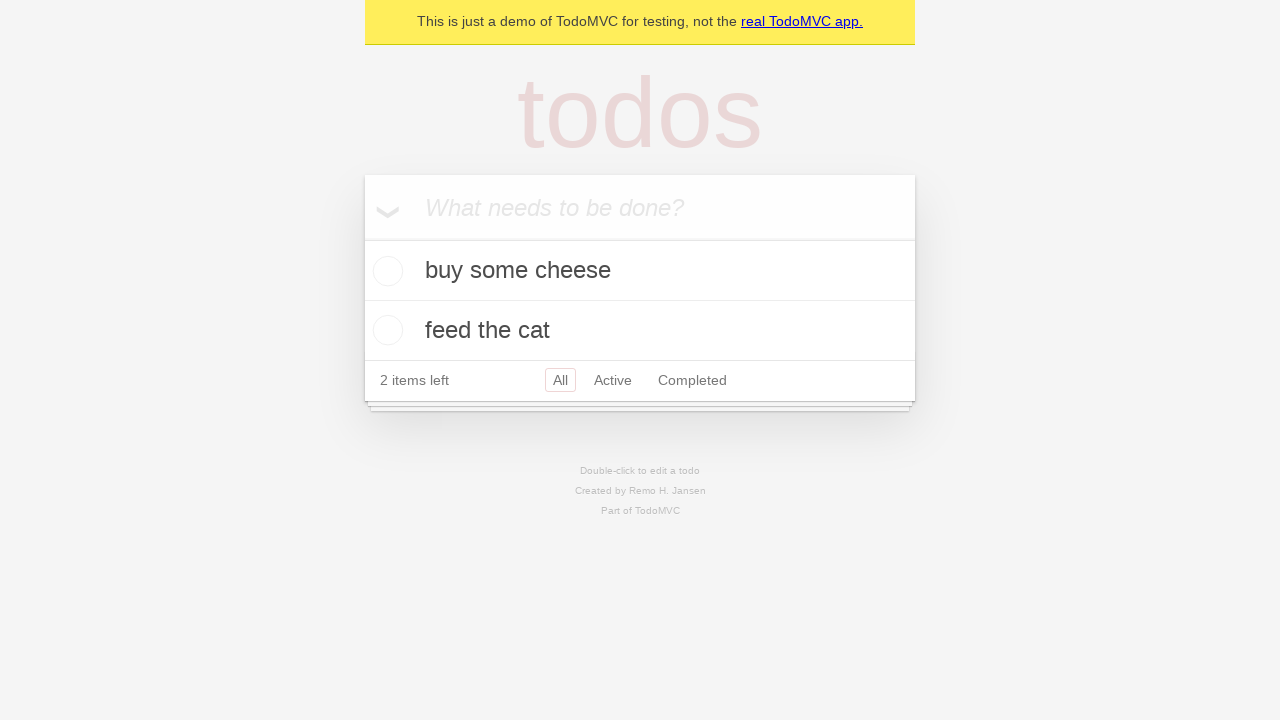

Filled todo input with 'book a doctors appointment' on internal:attr=[placeholder="What needs to be done?"i]
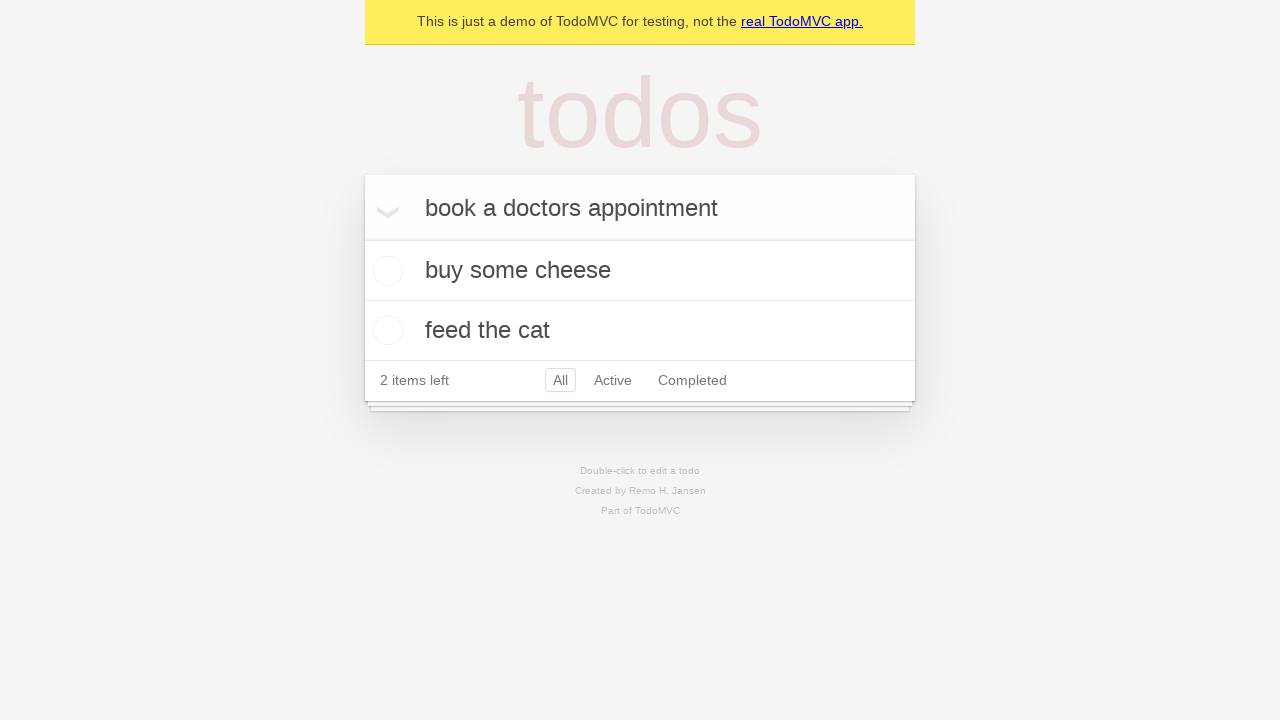

Pressed Enter to add todo 'book a doctors appointment' on internal:attr=[placeholder="What needs to be done?"i]
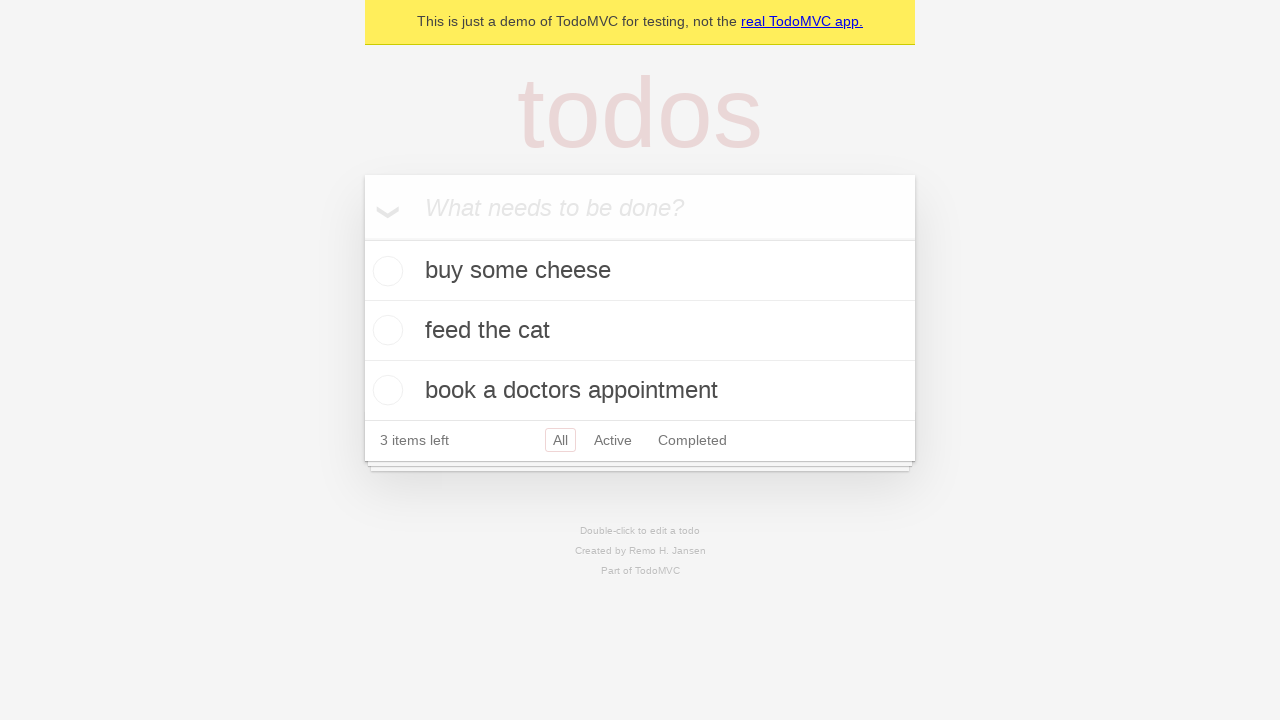

Waited for all three todo items to appear
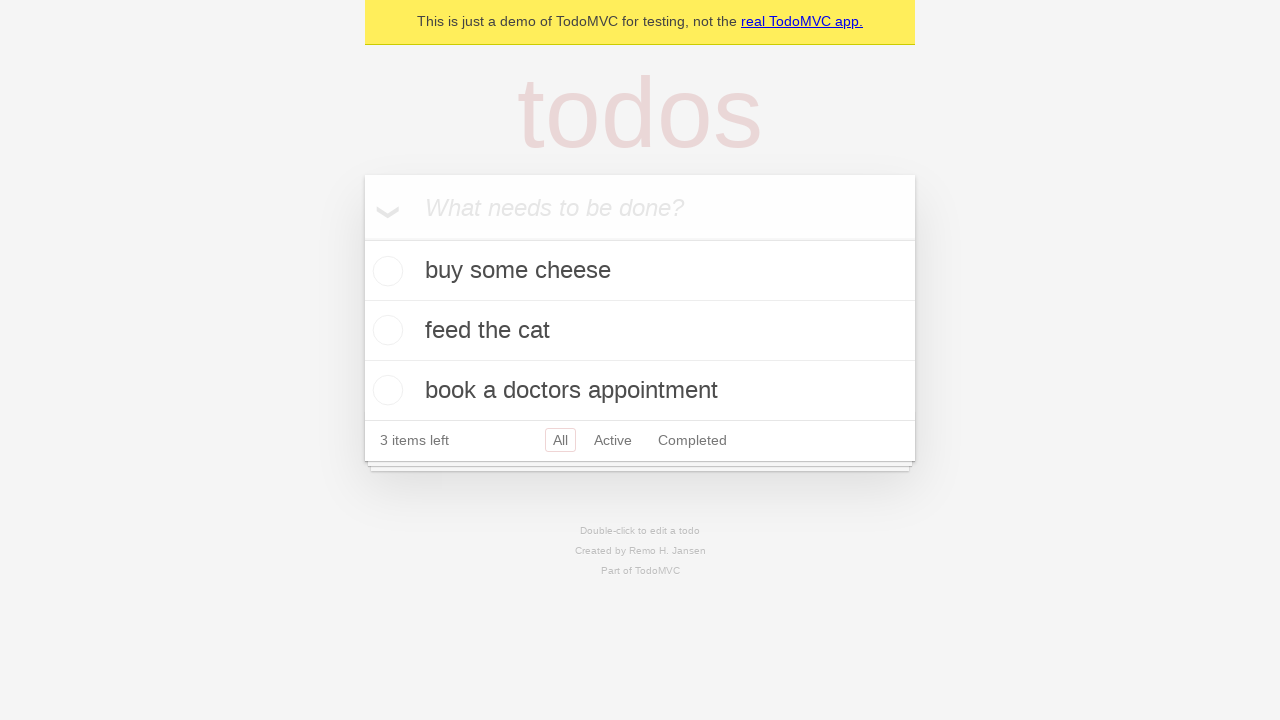

Clicked 'Mark all as complete' checkbox to mark all todos as completed at (362, 238) on internal:label="Mark all as complete"i
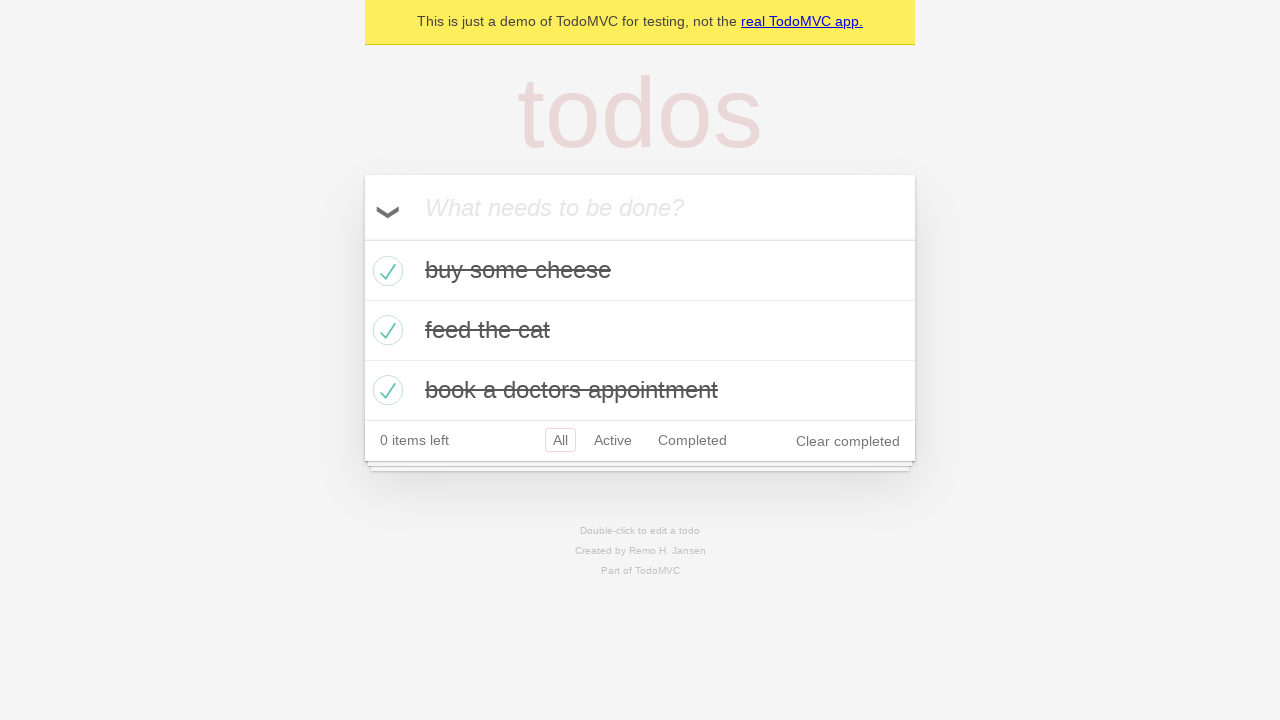

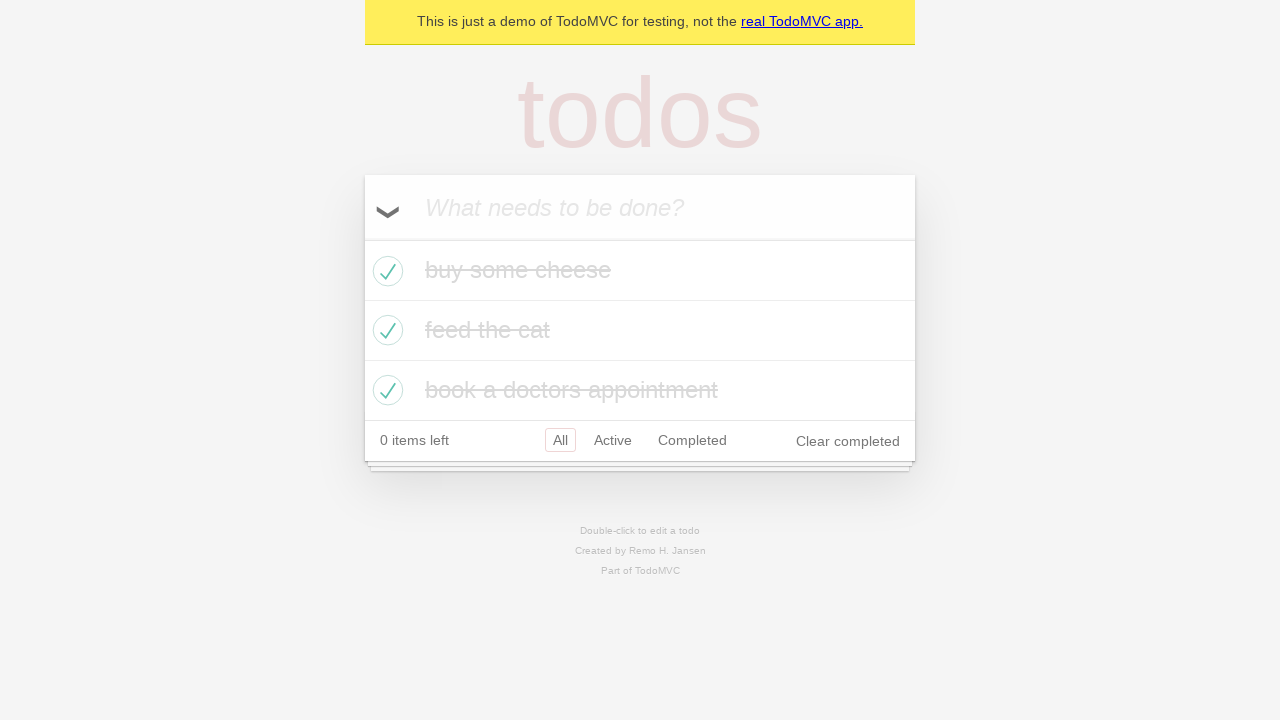